Tests the complete purchase flow on demoblaze demo e-commerce site - selecting a product, adding to cart, filling checkout form with customer and payment details, and completing the purchase.

Starting URL: https://www.demoblaze.com/

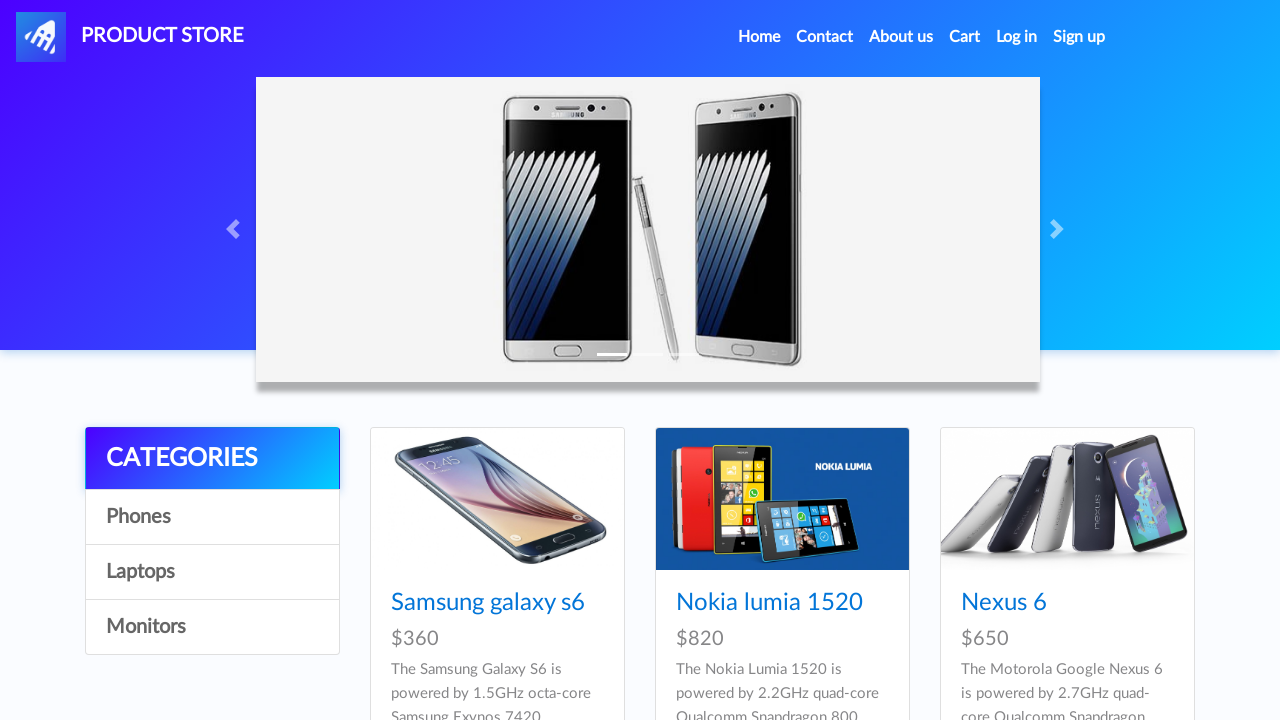

Page loaded and network idle reached on demoblaze.com
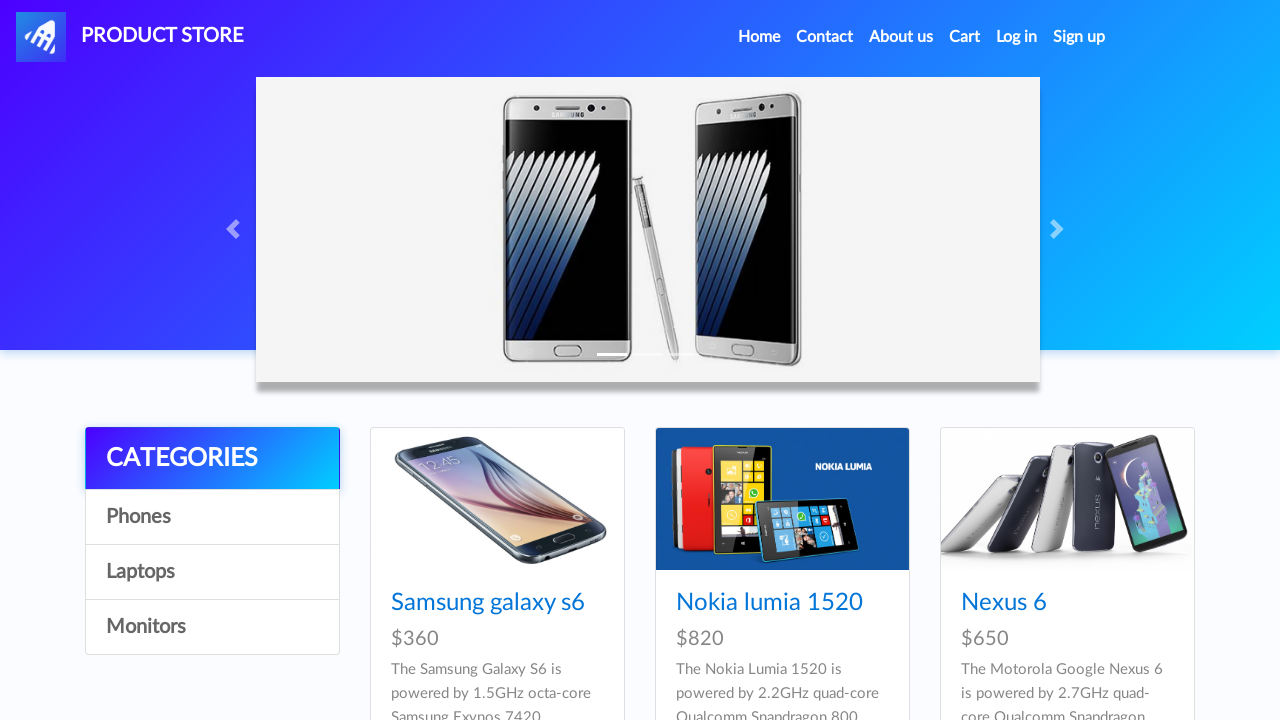

Clicked on Samsung Galaxy S6 product at (488, 603) on xpath=//*[@id='tbodyid']/div[1]/div/div/h4/a
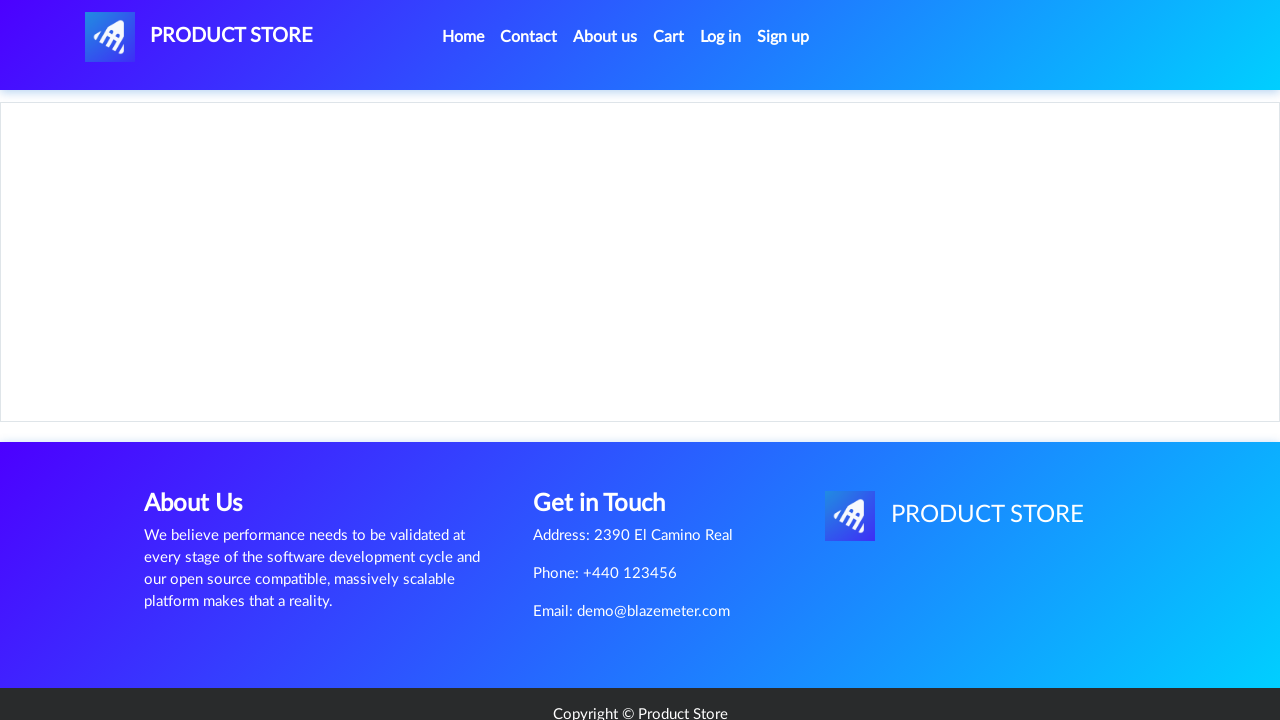

Product page loaded and network idle reached
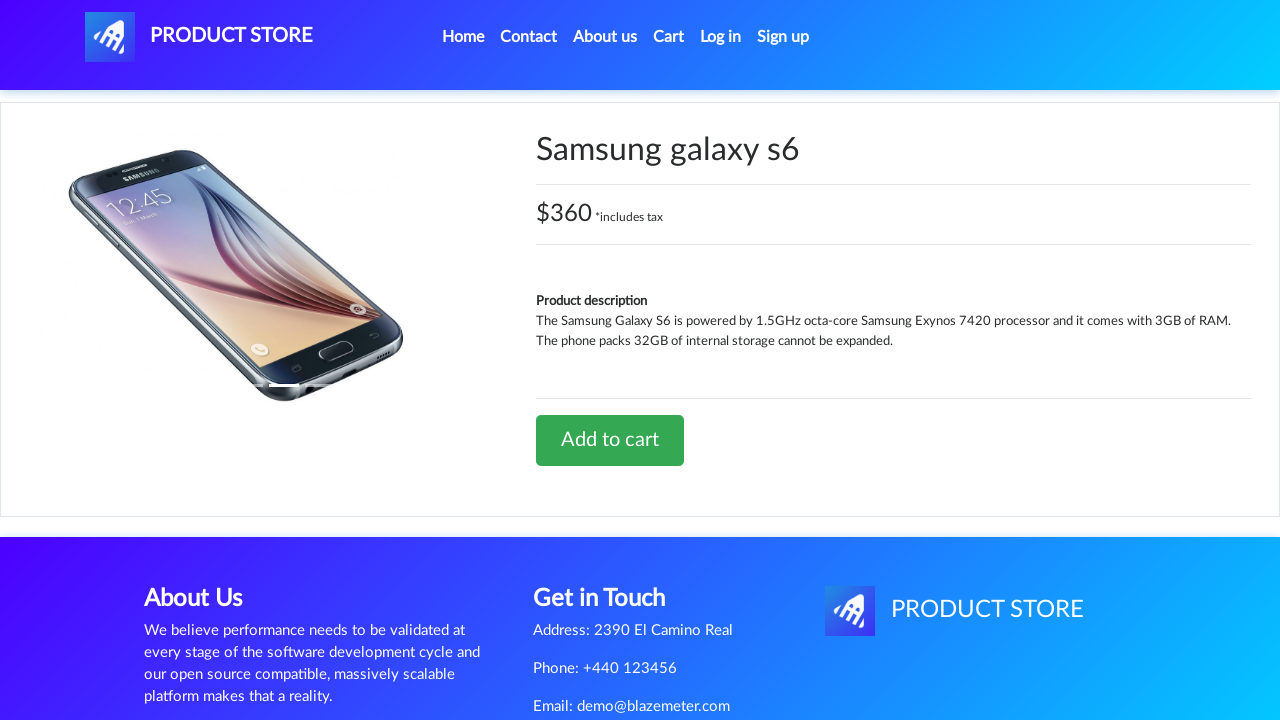

Clicked 'Add to cart' button at (610, 440) on xpath=//*[@id='tbodyid']/div[2]/div/a
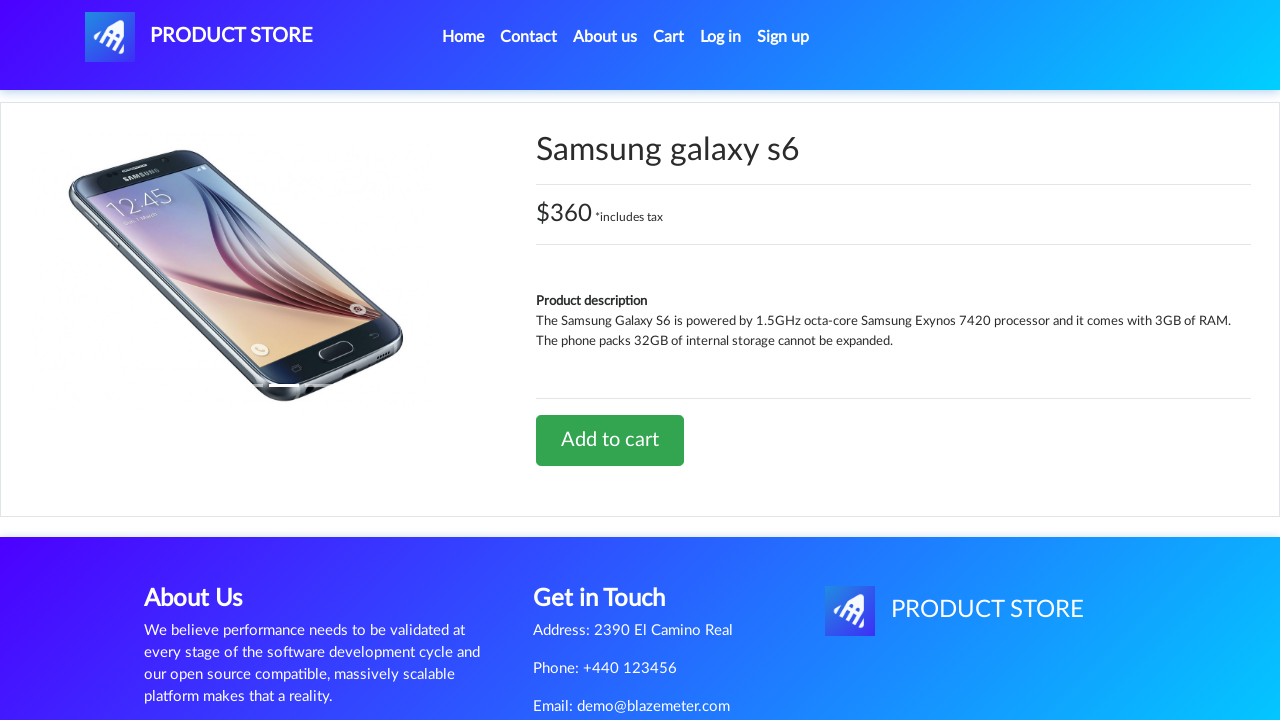

Set up dialog handler to accept alerts
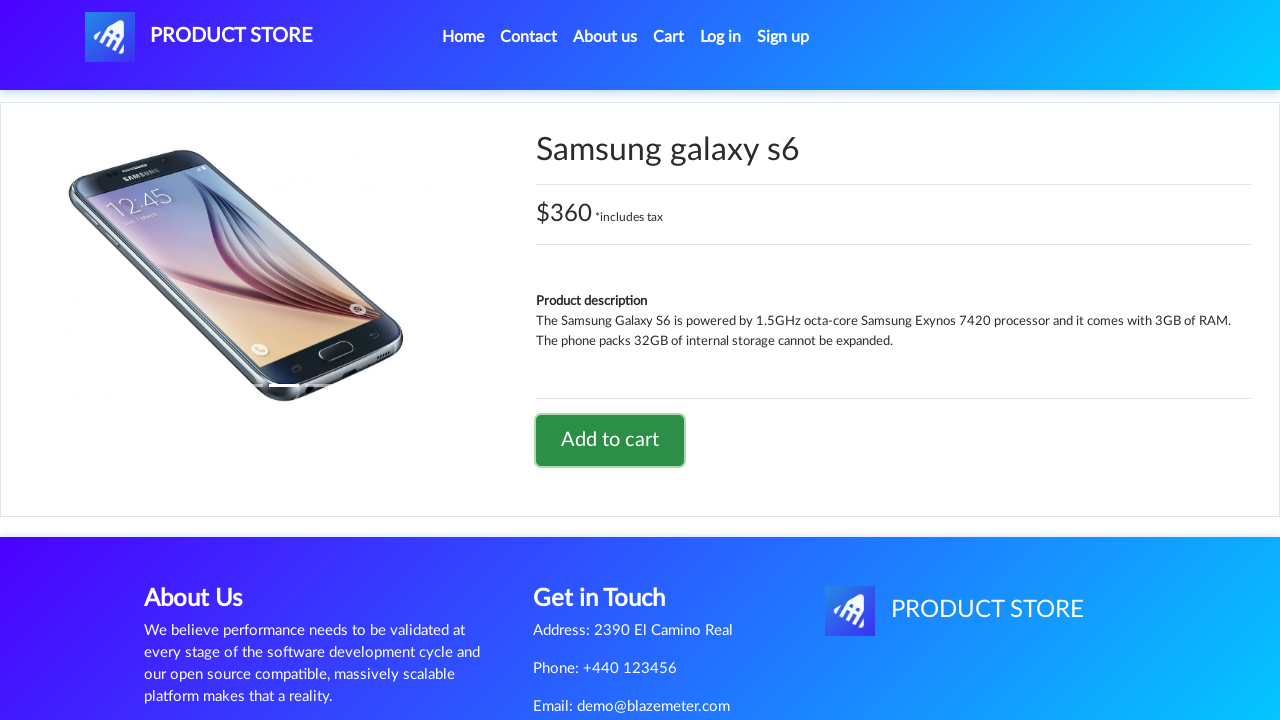

Waited for alert to be processed
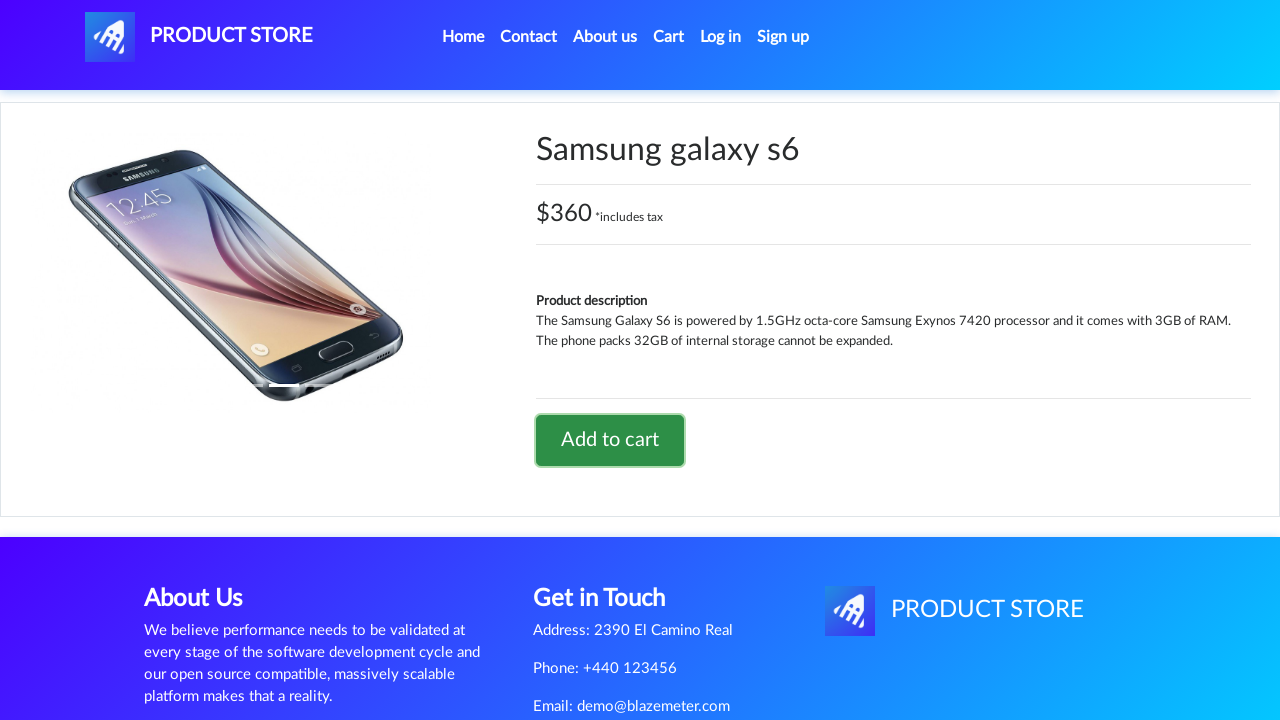

Clicked on cart link at (669, 37) on #cartur
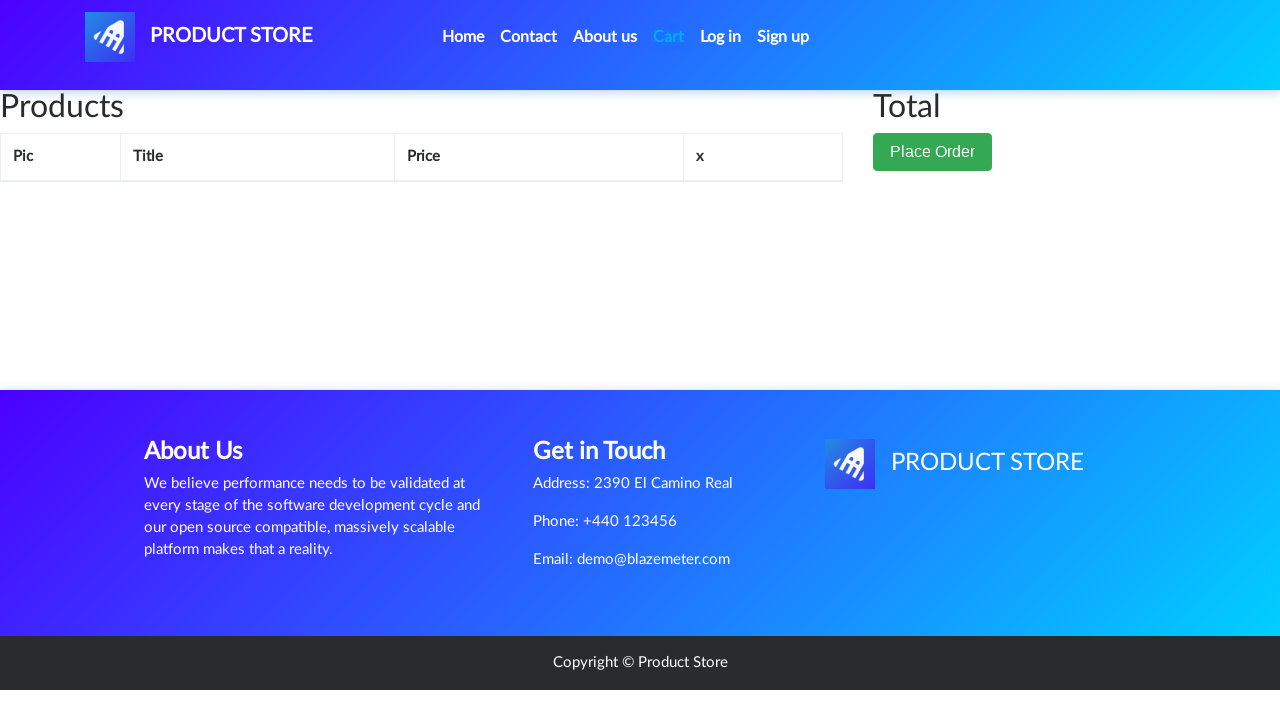

Cart page loaded and network idle reached
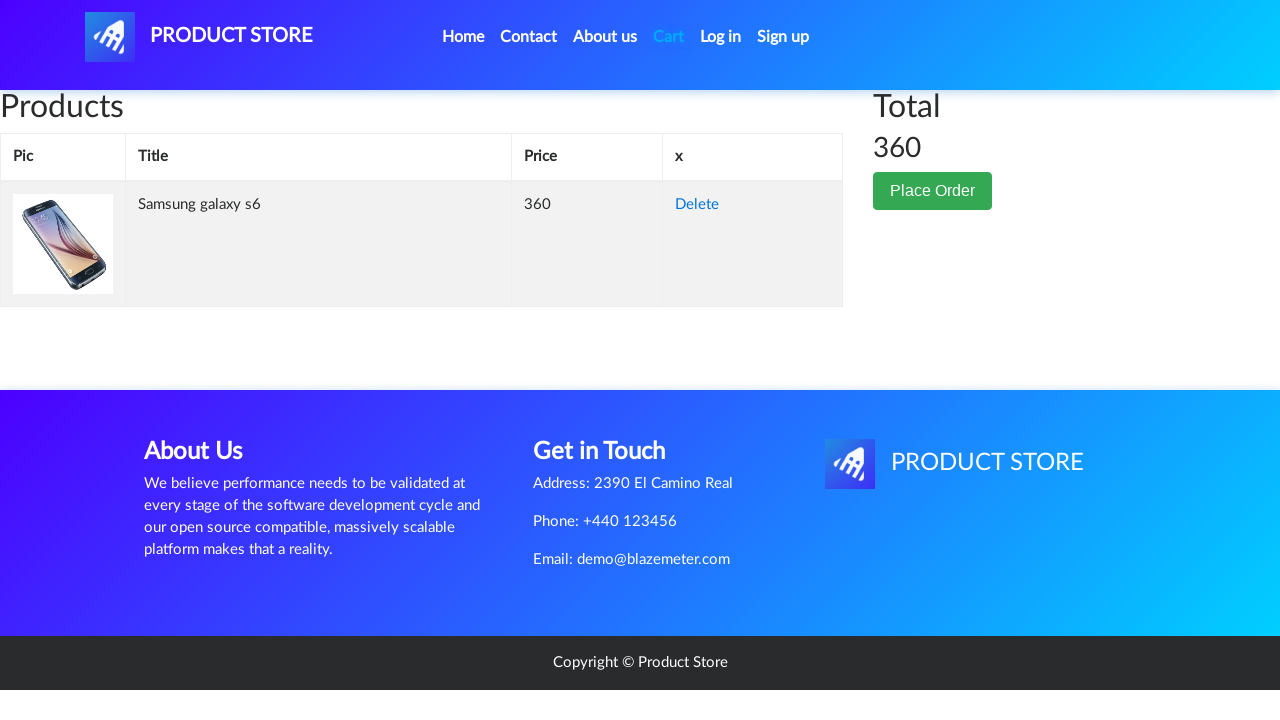

Clicked 'Place Order' button at (933, 191) on xpath=//*[@id='page-wrapper']/div/div[2]/button
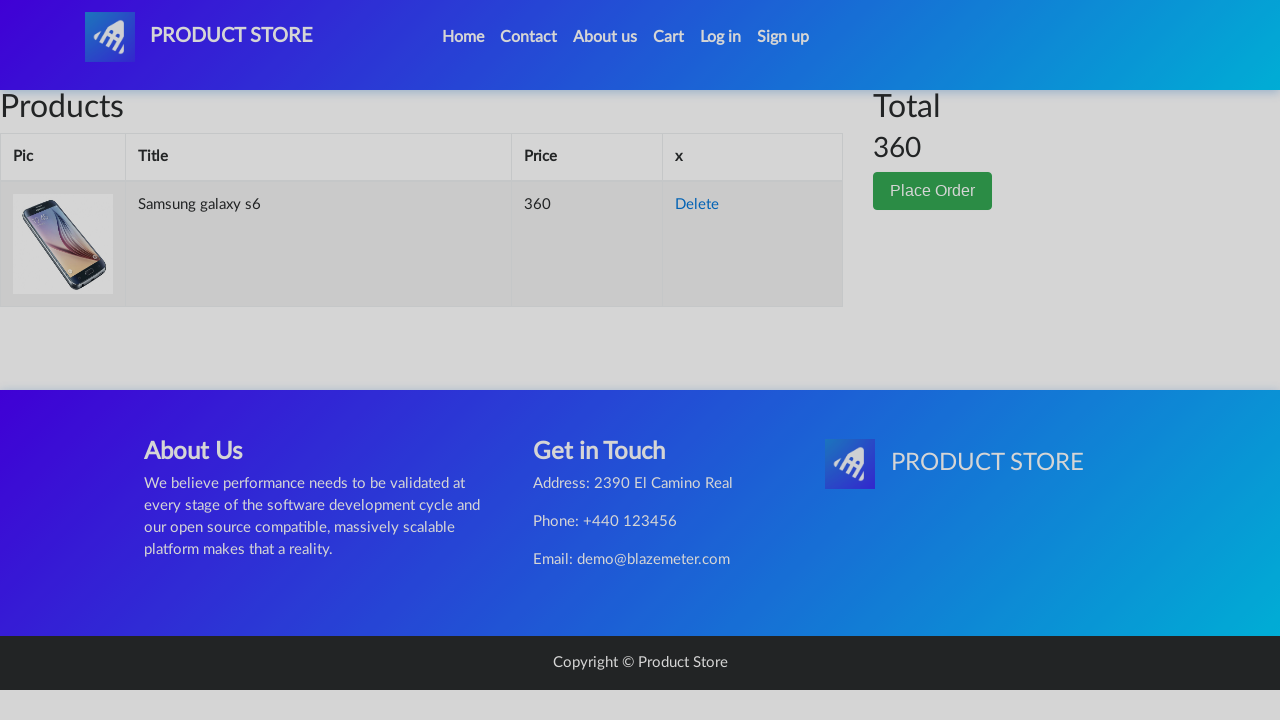

Order modal dialog appeared
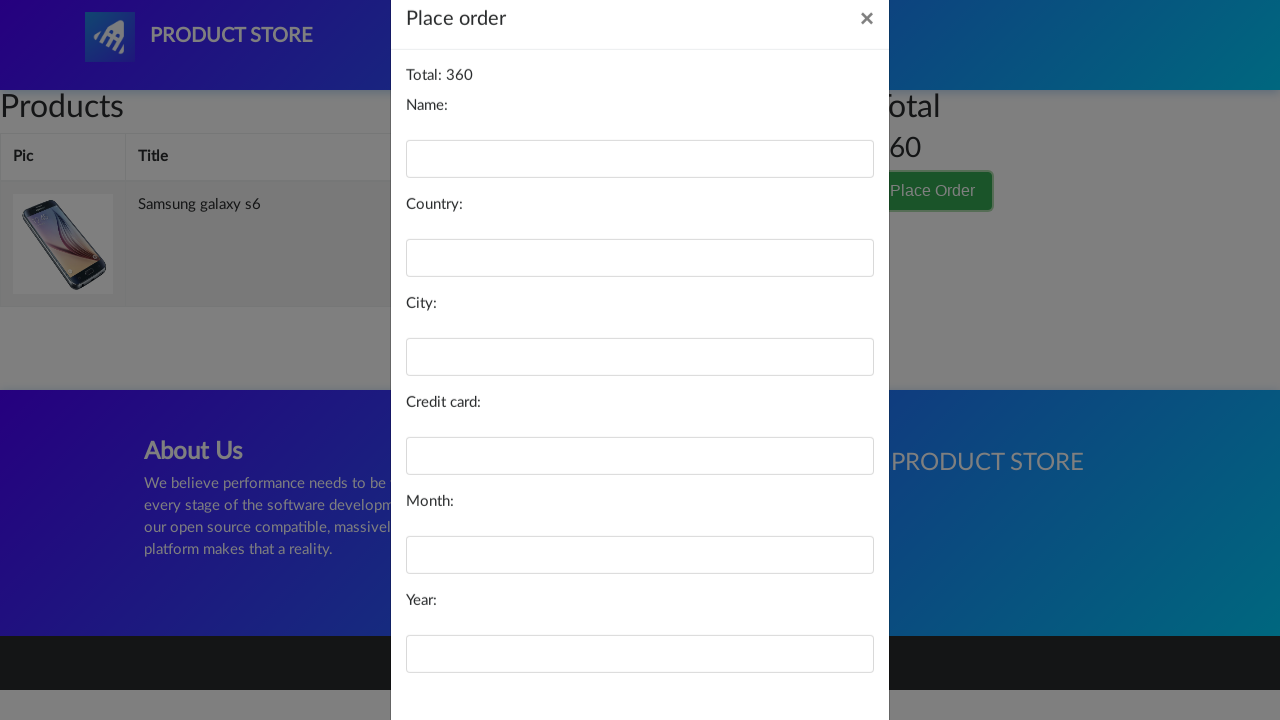

Filled customer name field with 'Michael Thompson' on #name
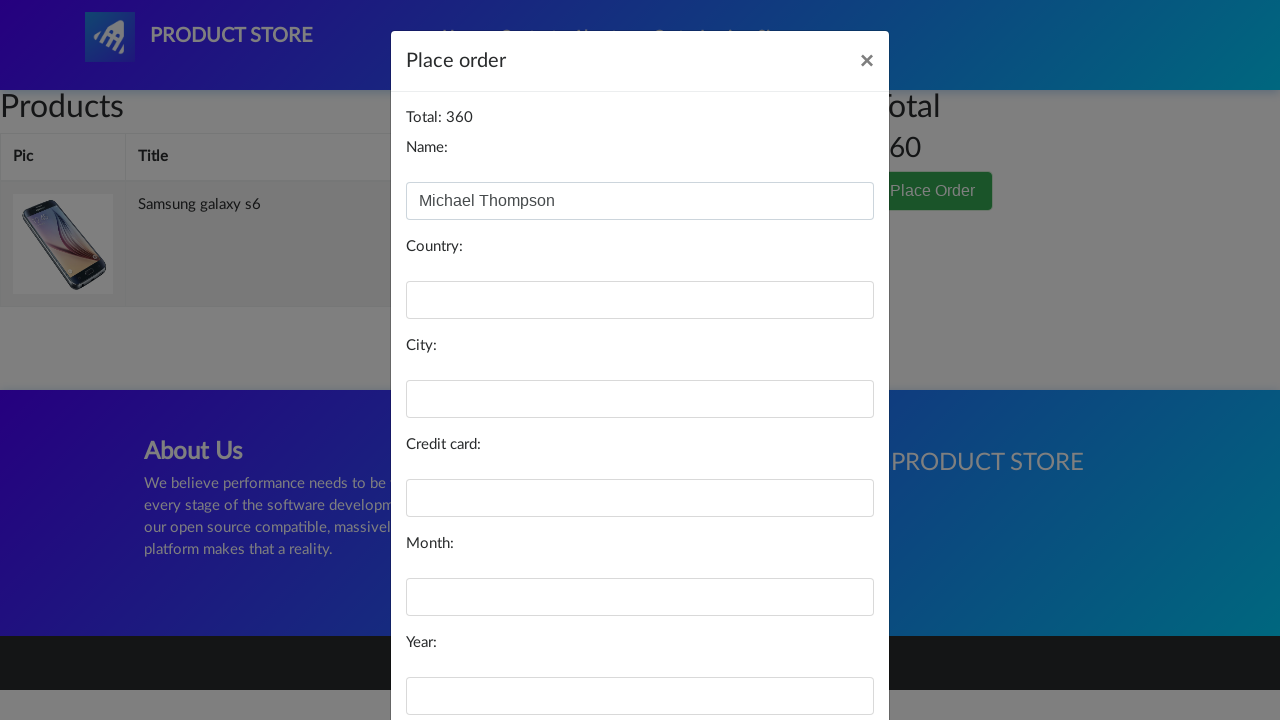

Filled country field with 'Canada' on #country
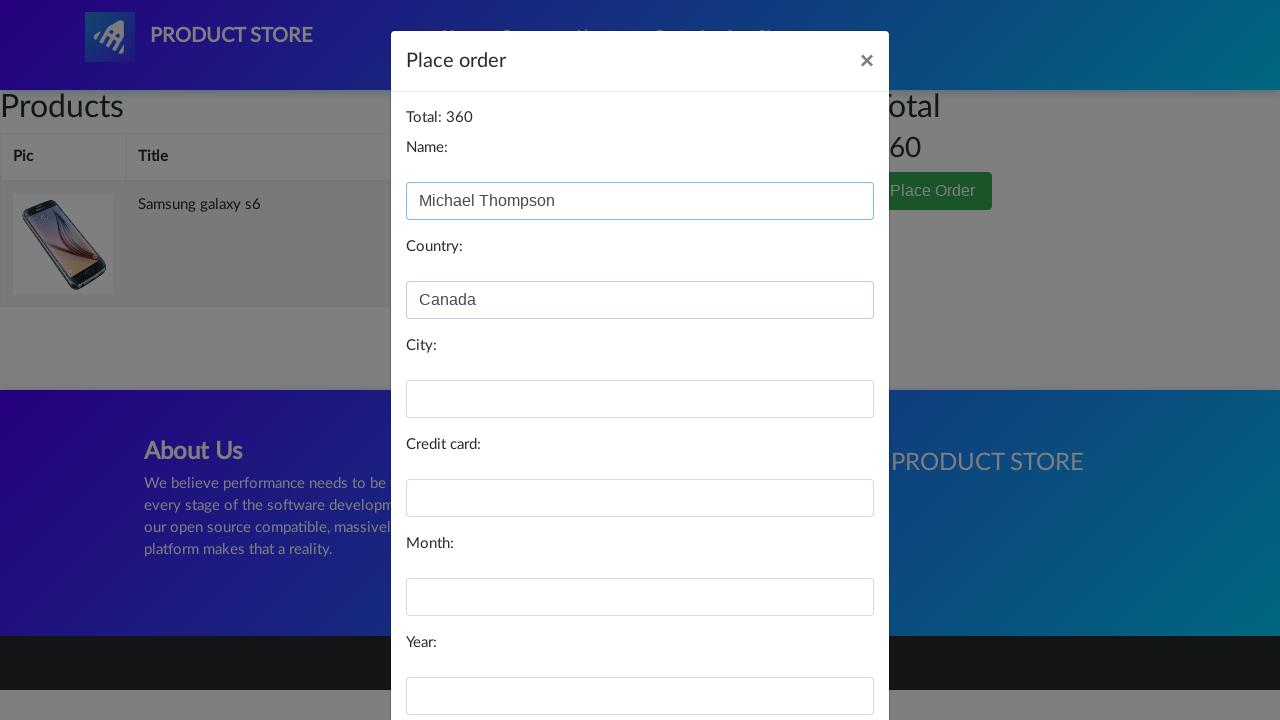

Filled city field with 'Toronto' on #city
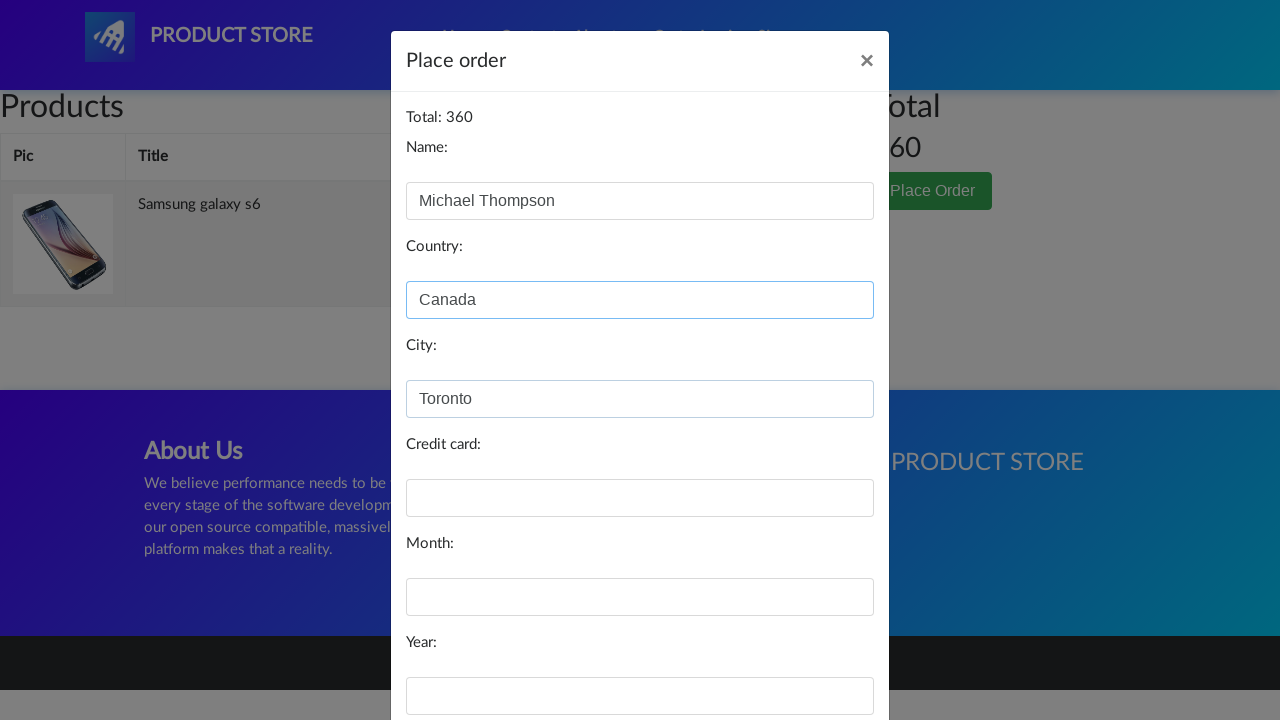

Filled credit card number field with test card '4532-8901-2345-6789' on #card
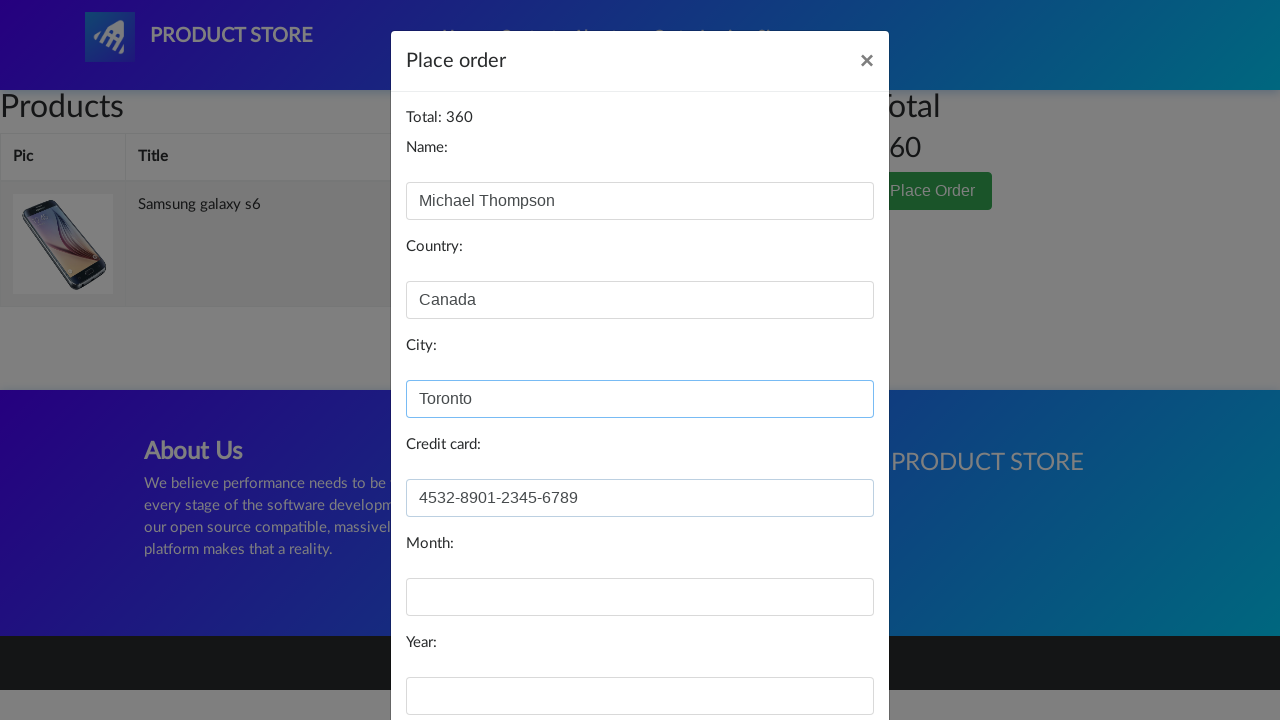

Filled expiry month field with 'March' on #month
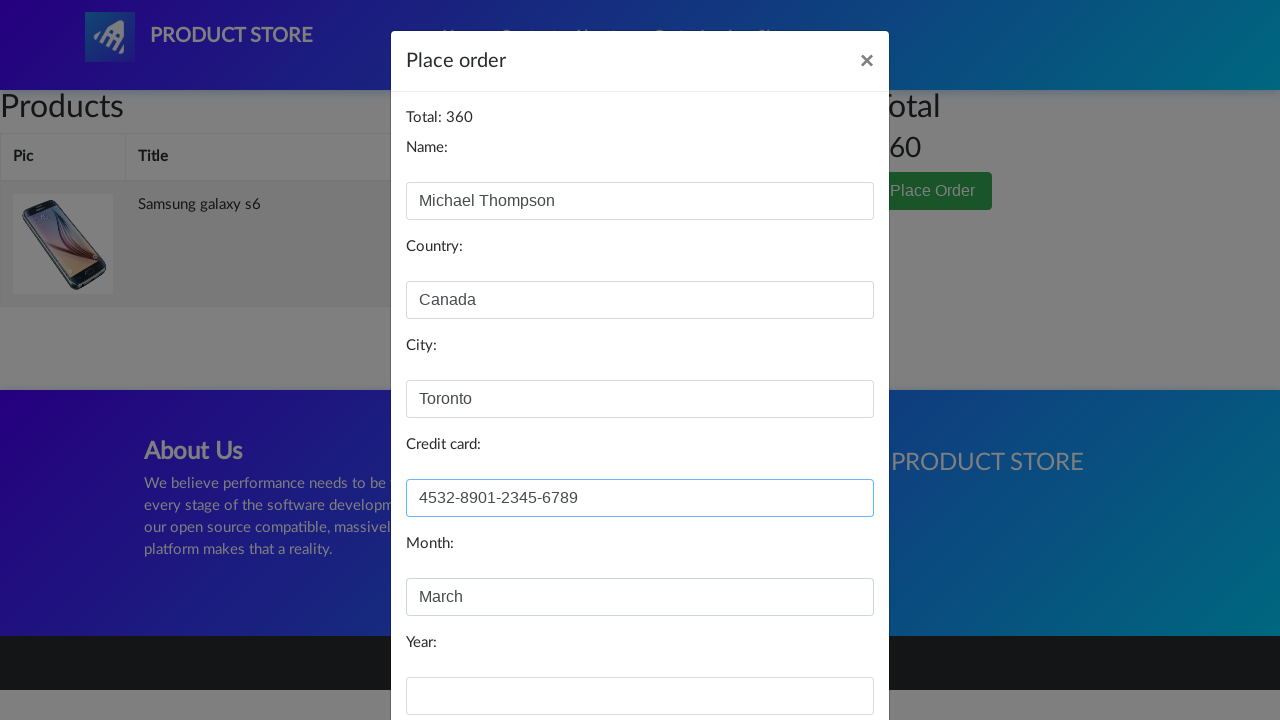

Filled expiry year field with '2027' on #year
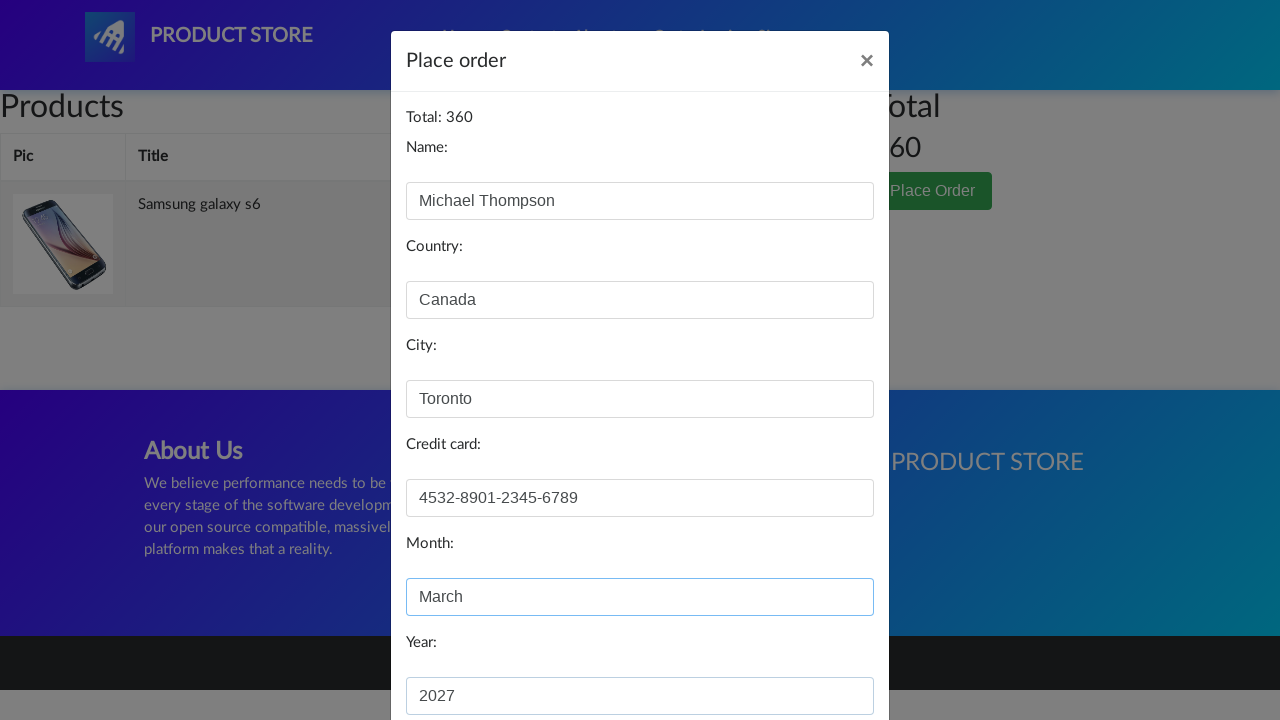

Clicked 'Purchase' button to complete the order at (823, 655) on xpath=//*[@id='orderModal']/div/div/div[3]/button[2]
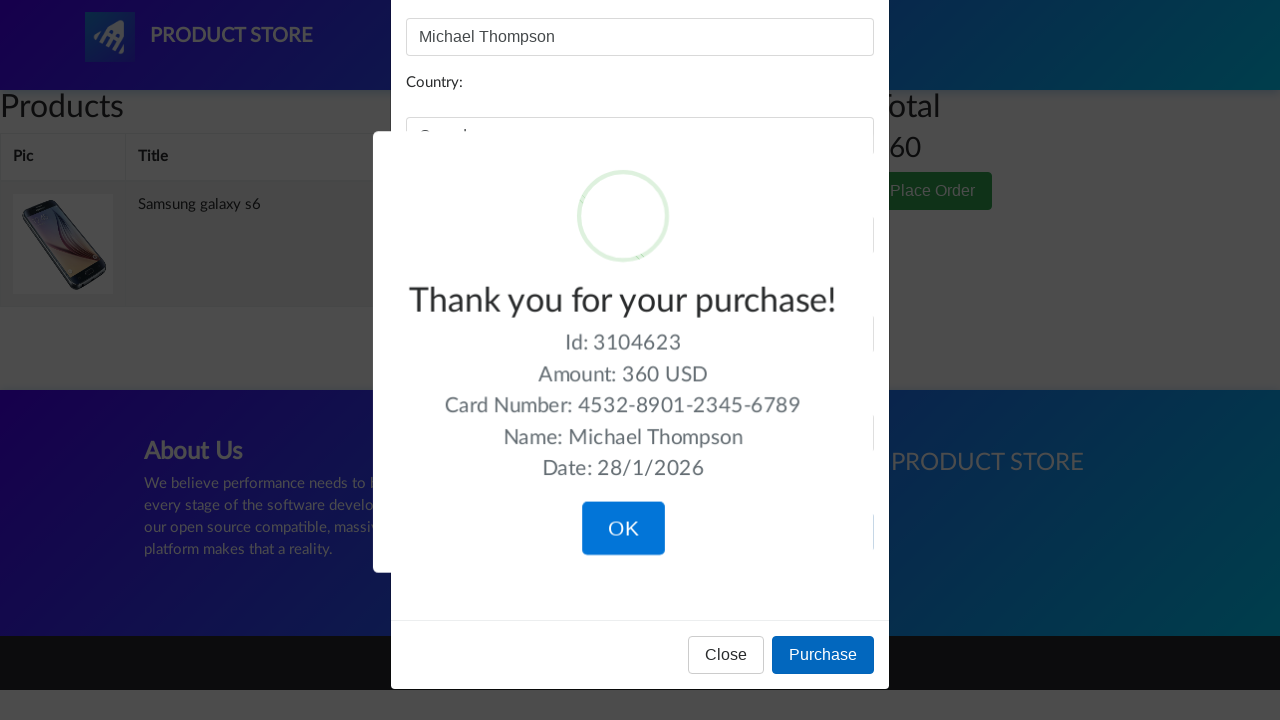

Purchase confirmation alert appeared on screen
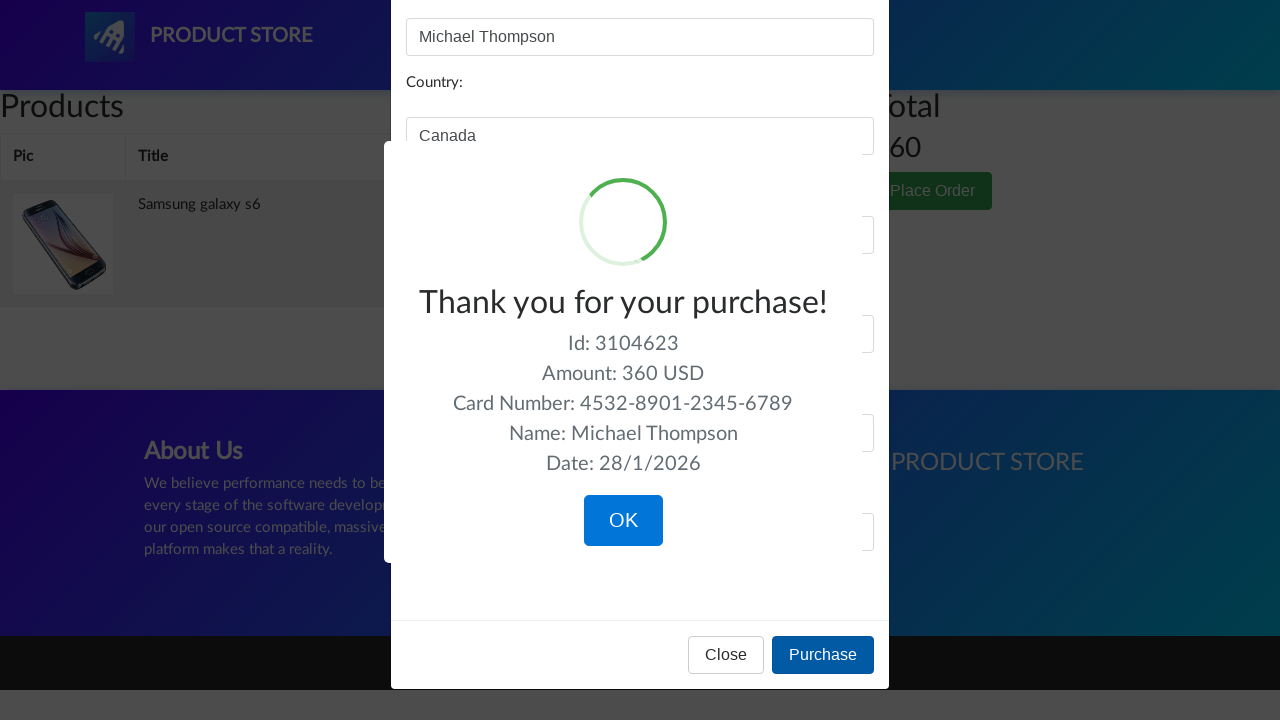

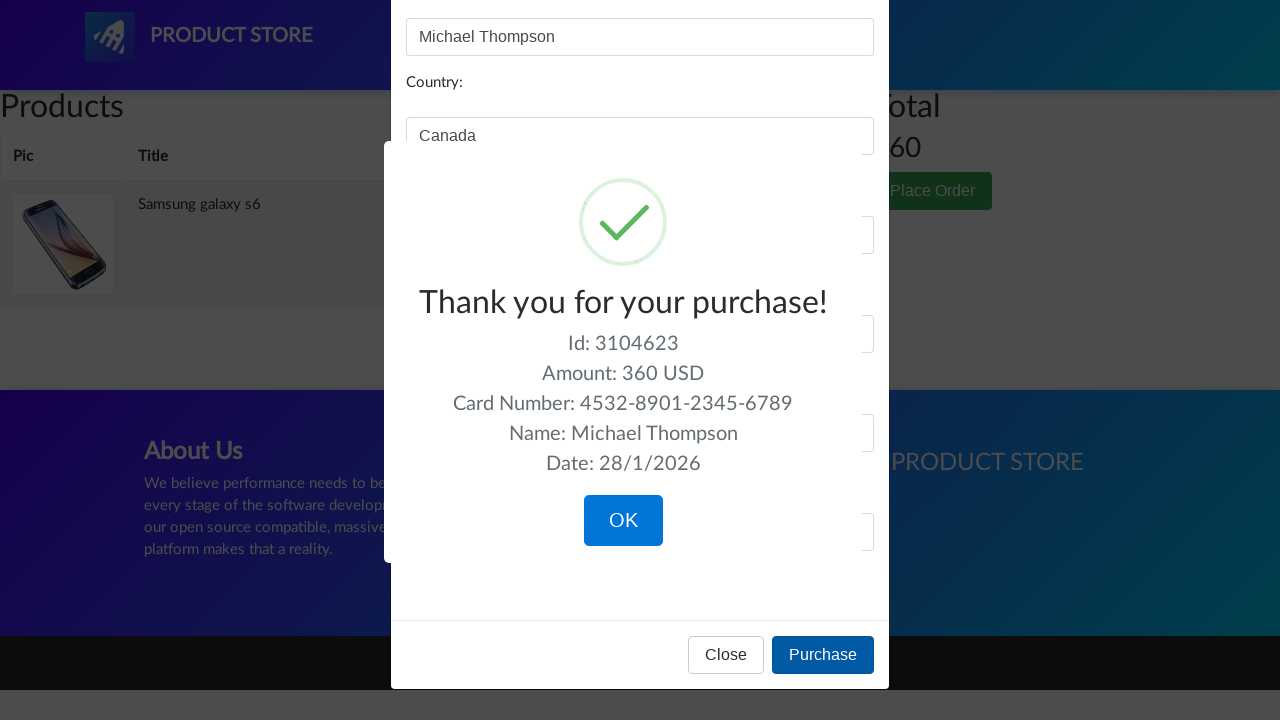